Tests scrolling down and clicking on "See All" for FAQs on the Health First Essential Plans page

Starting URL: https://healthfirst.org/essential-plans/#2021

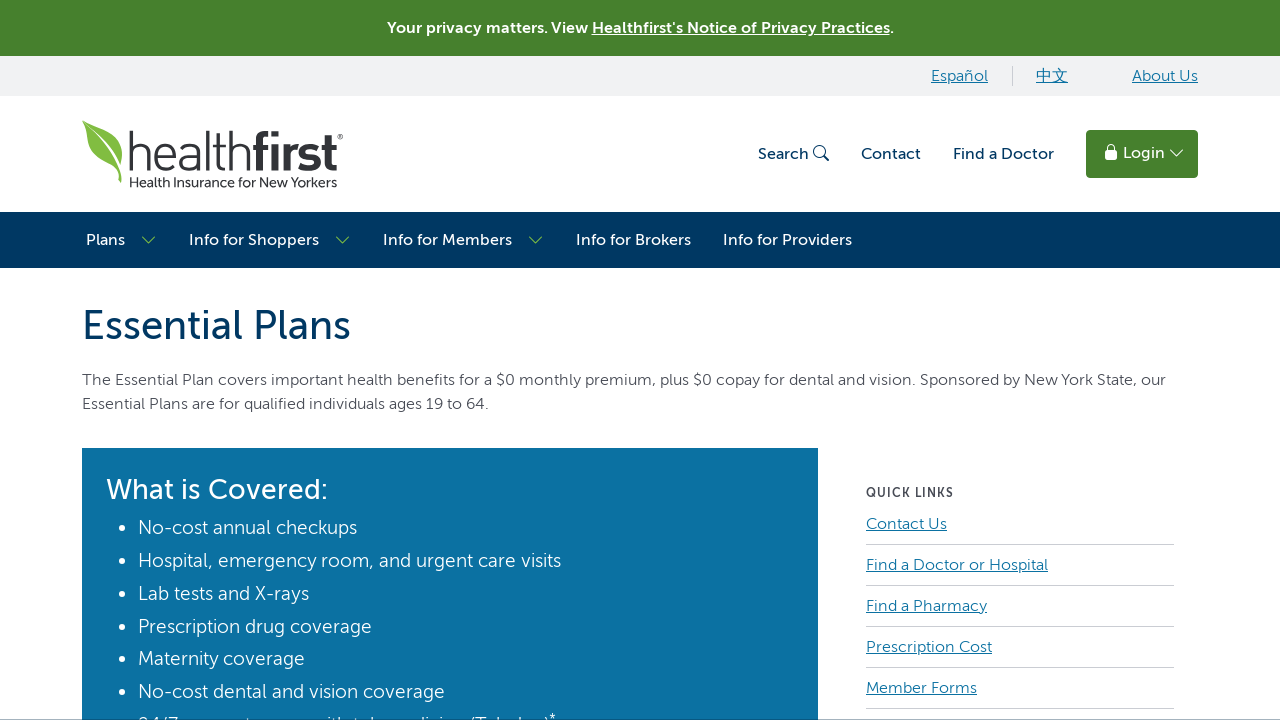

Waited for page to reach networkidle state on Health First Essential Plans page
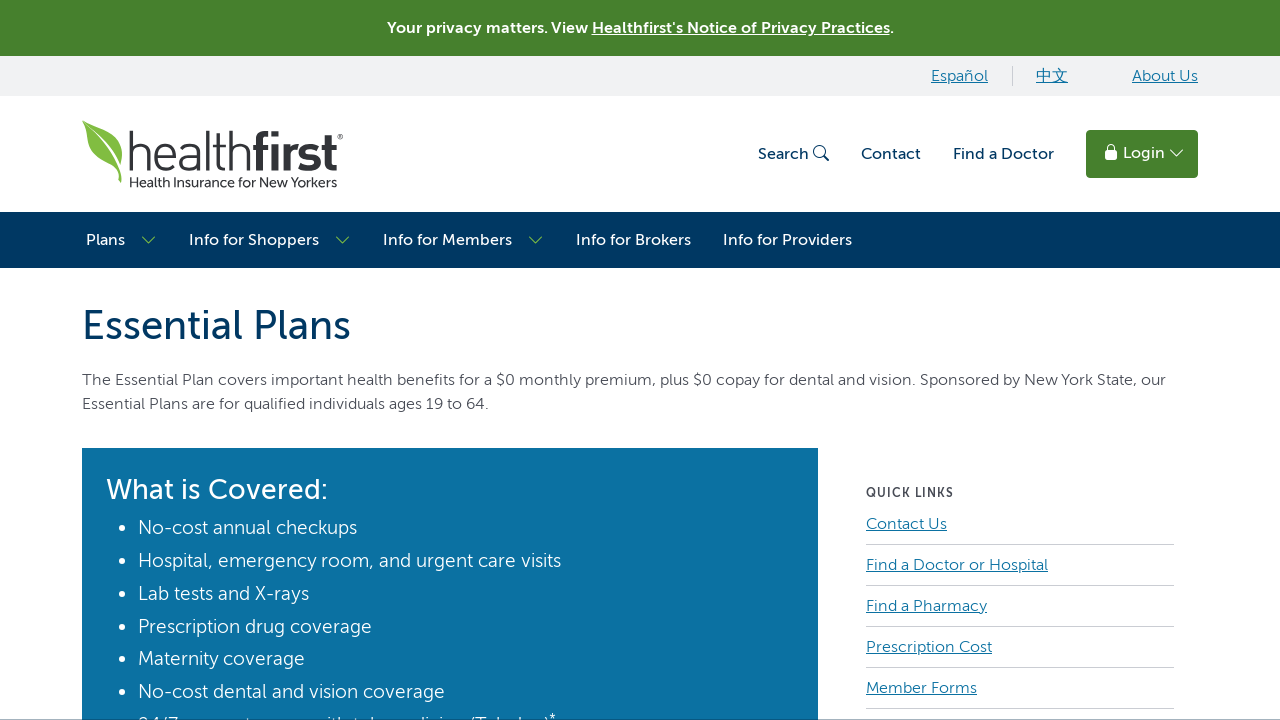

Scrolled down the page by 800 pixels
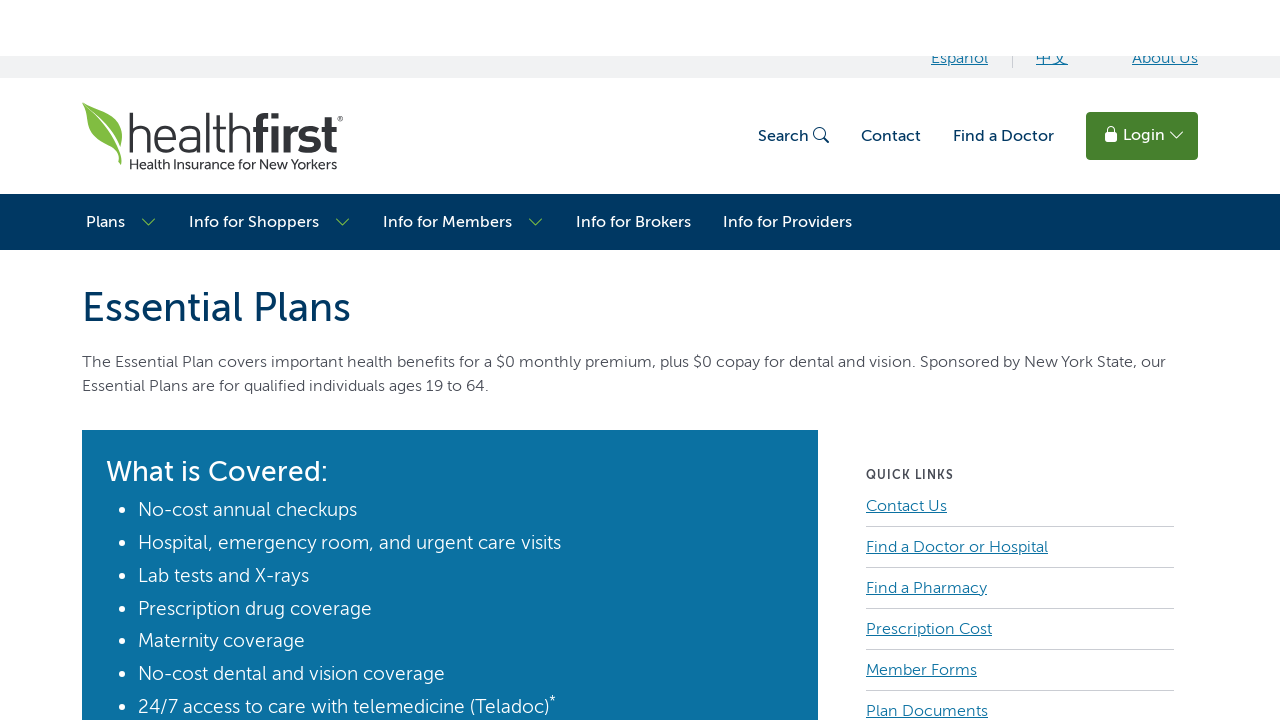

Clicked on 'See All' button for FAQs section at (355, 12) on xpath=//*[text()='See All']
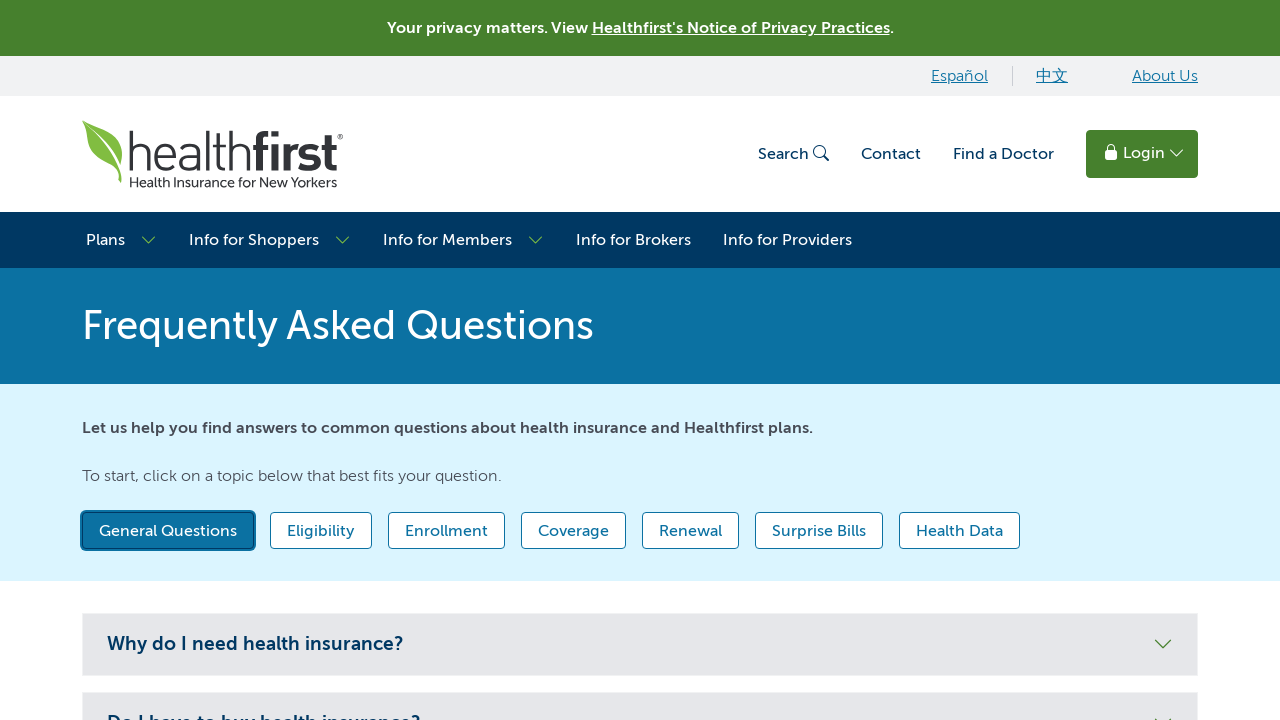

Navigated back to previous page
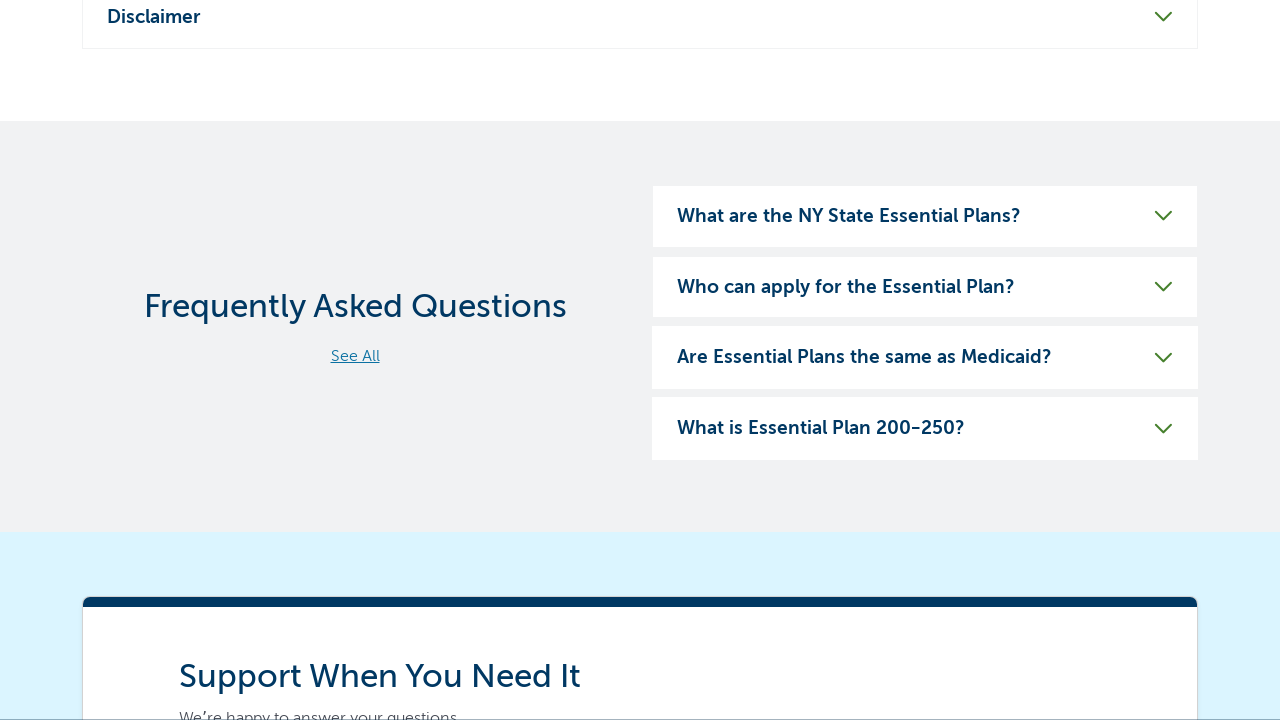

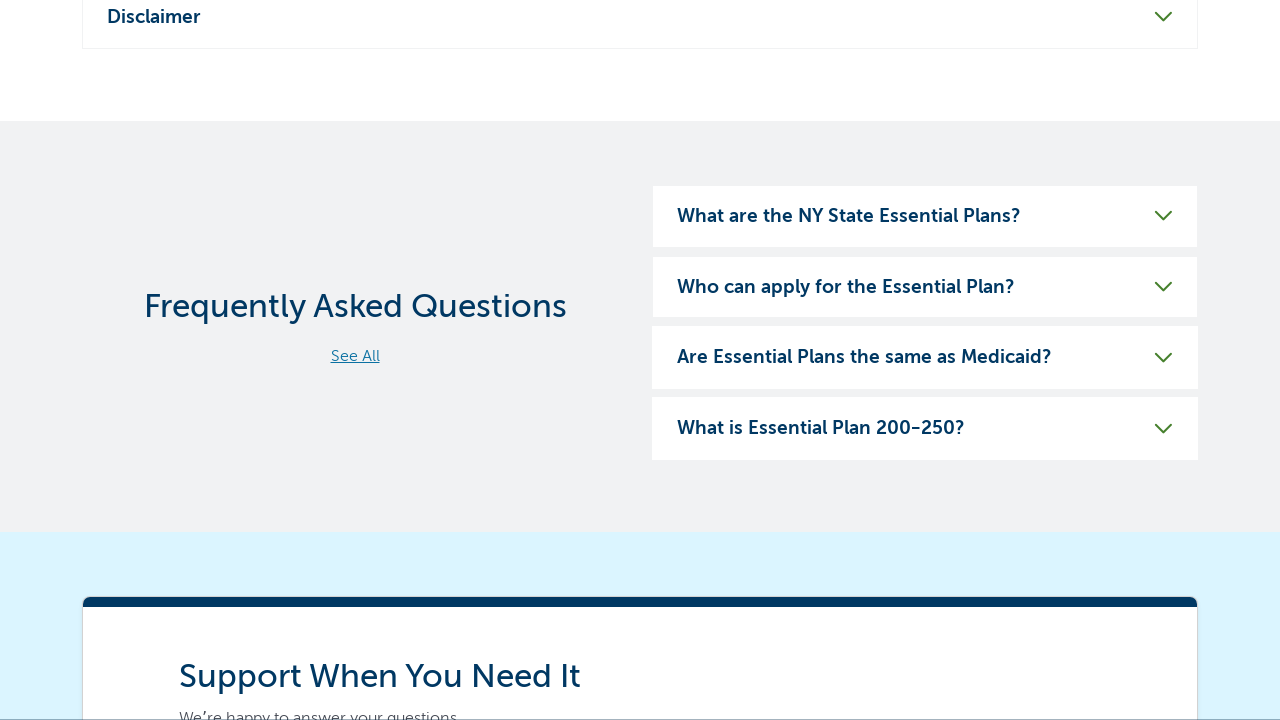